Navigates to an automation practice page after clearing browser cookies

Starting URL: https://rahulshettyacademy.com/AutomationPractice/

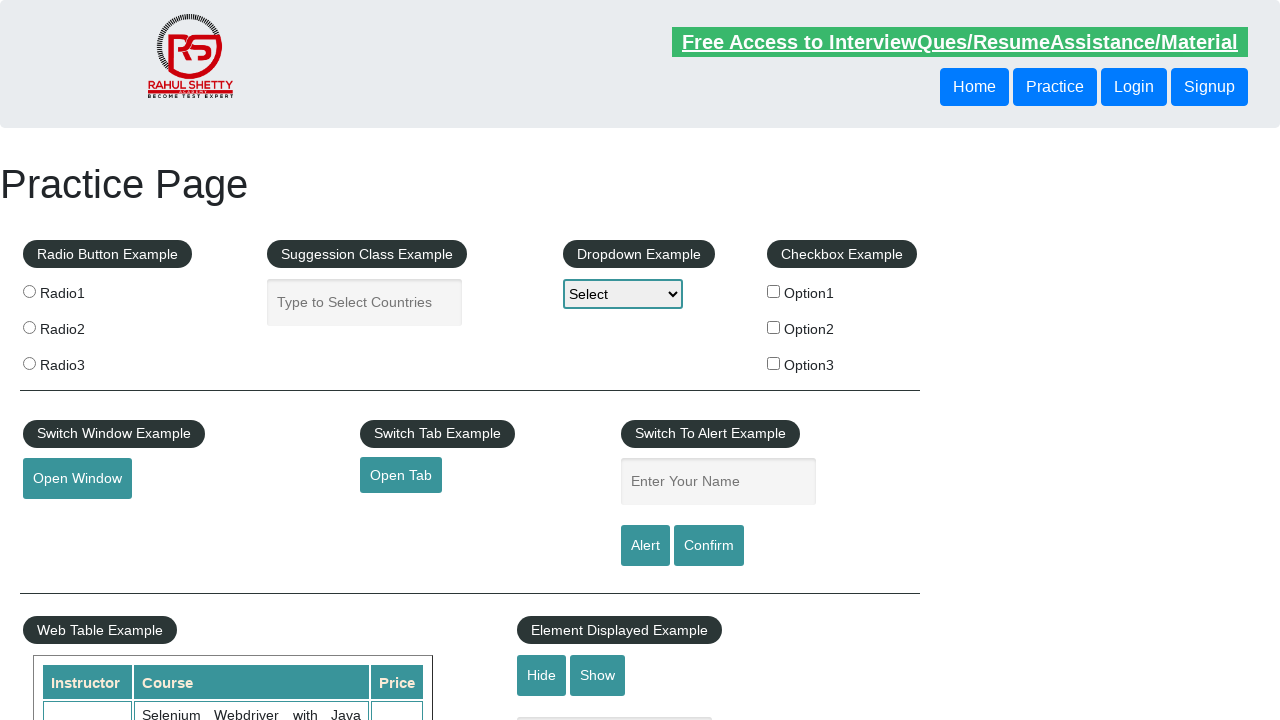

Cleared all browser cookies
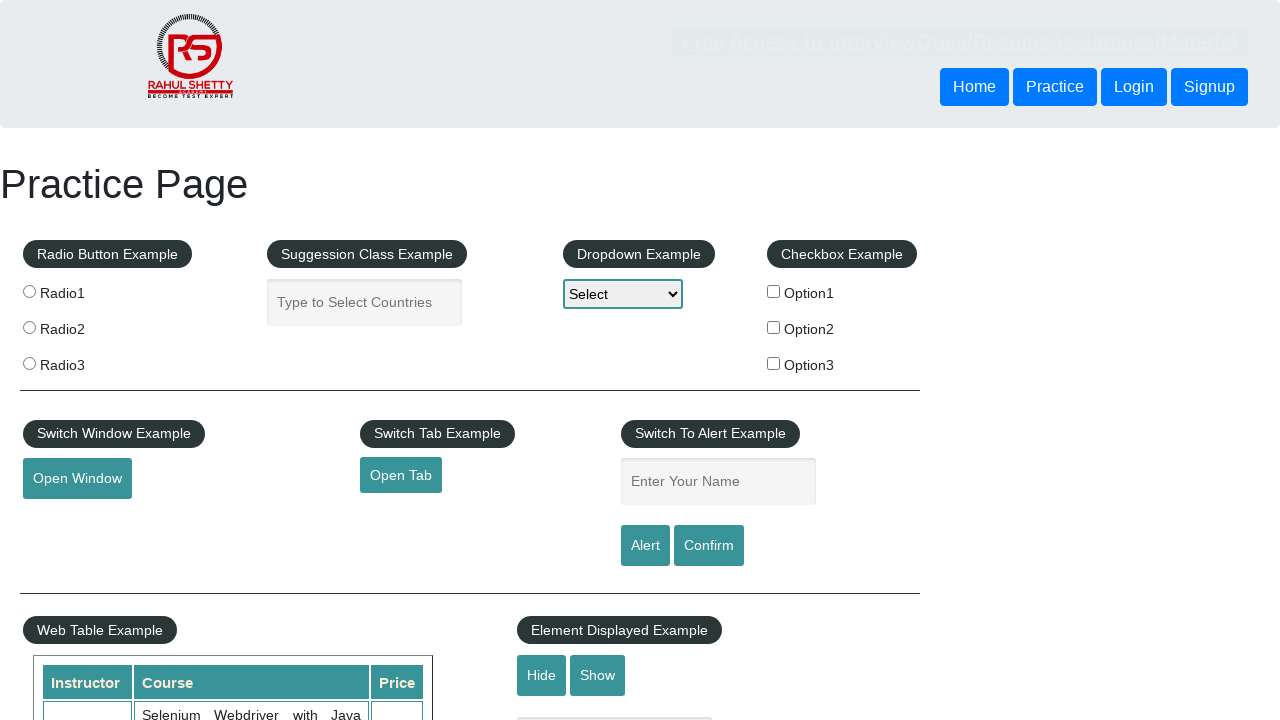

Navigated to automation practice page
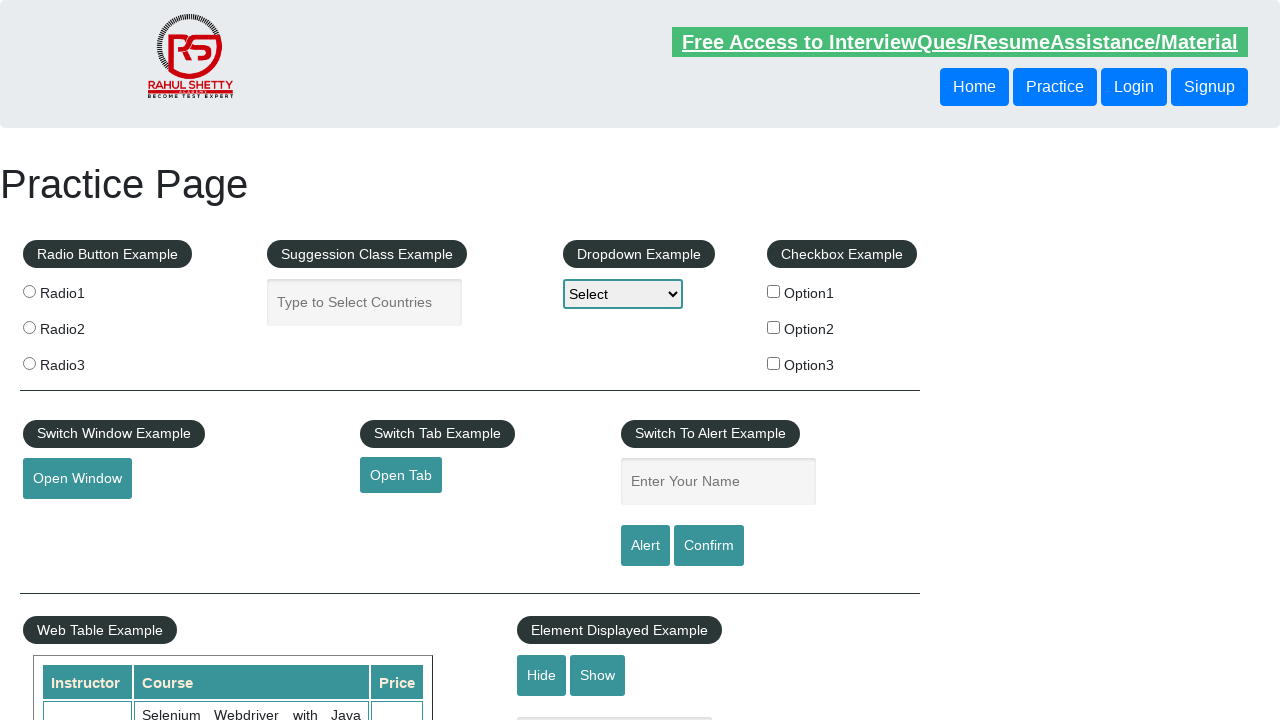

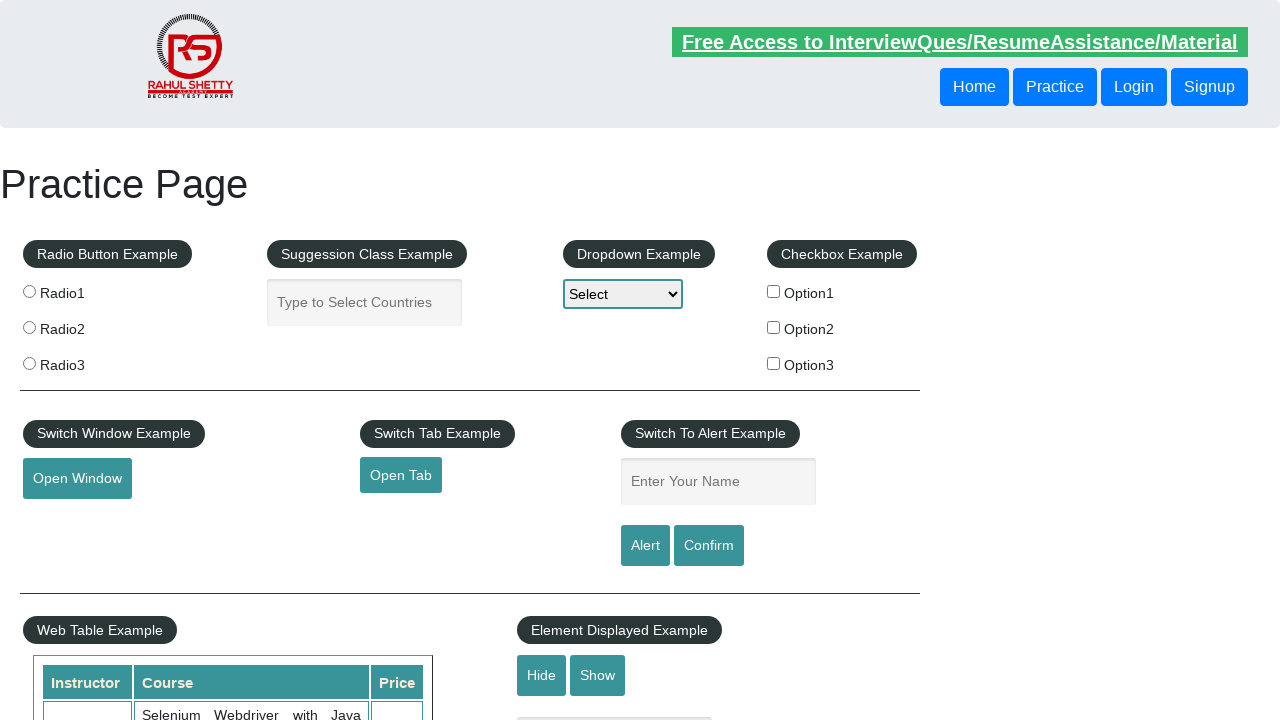